Verifies that the online payment block title displays the correct text "Онлайн пополнение без комиссии"

Starting URL: https://www.mts.by

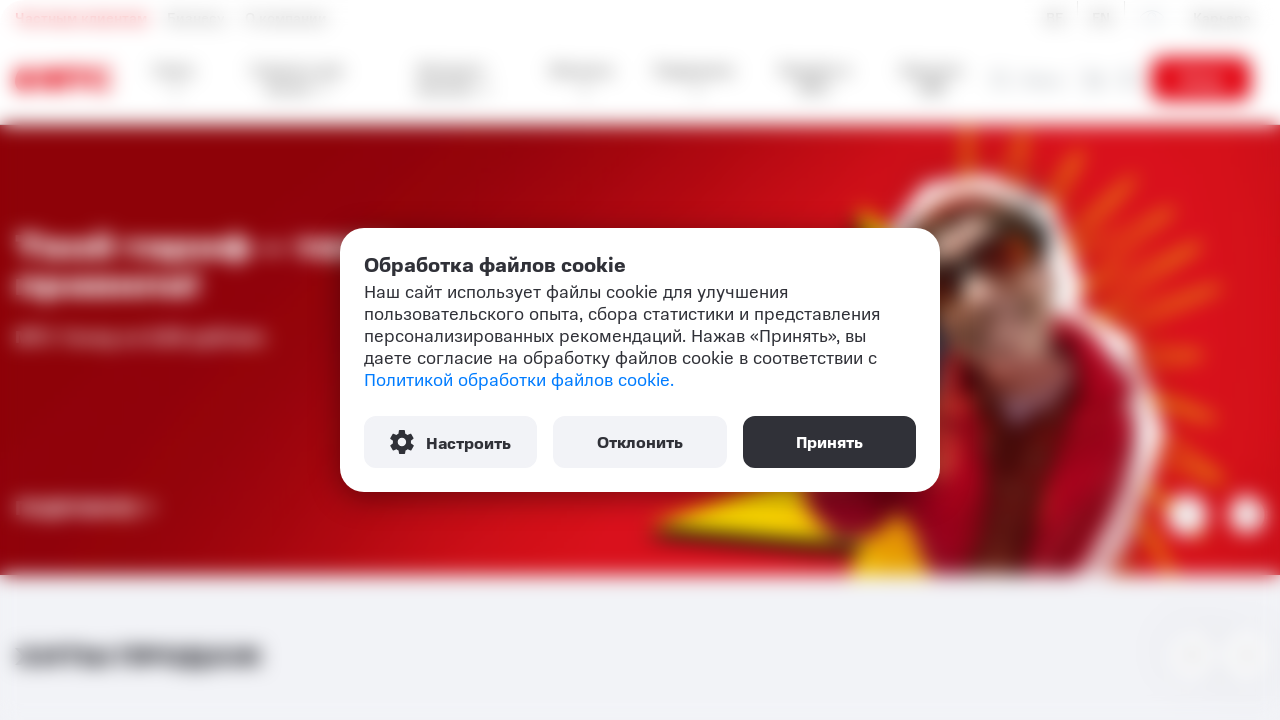

Located the payment block title element
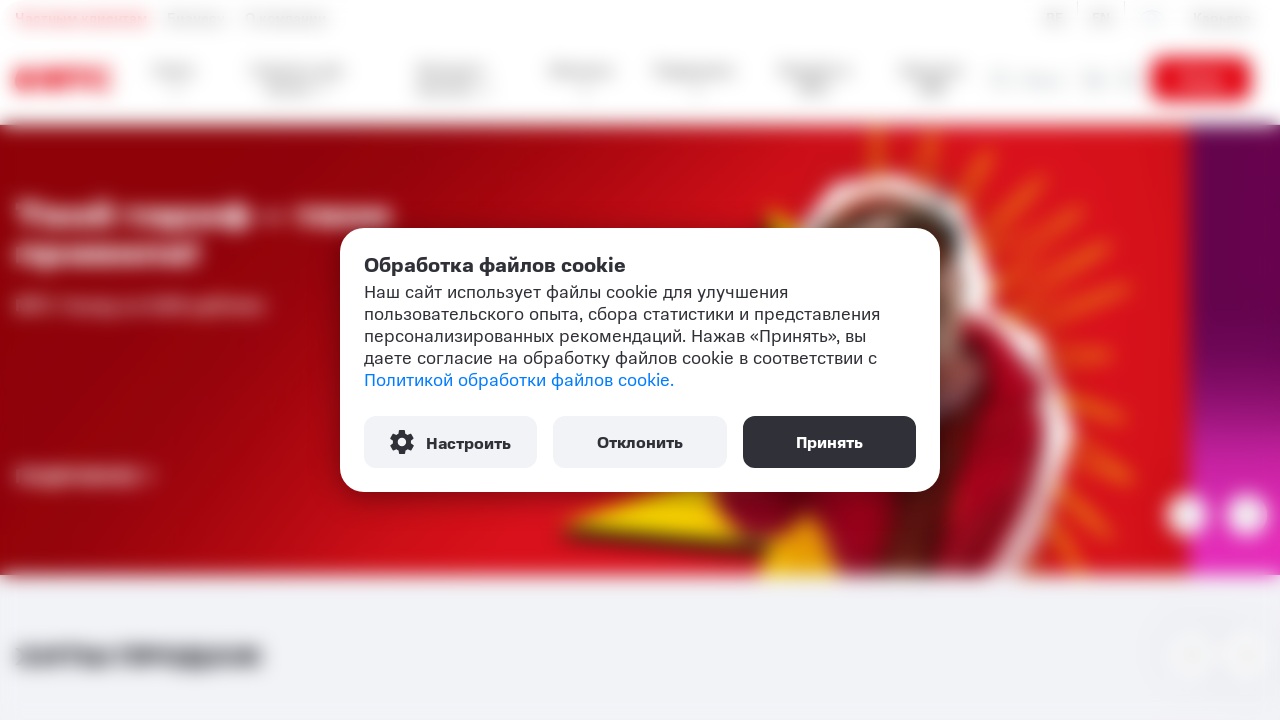

Payment block title element became visible
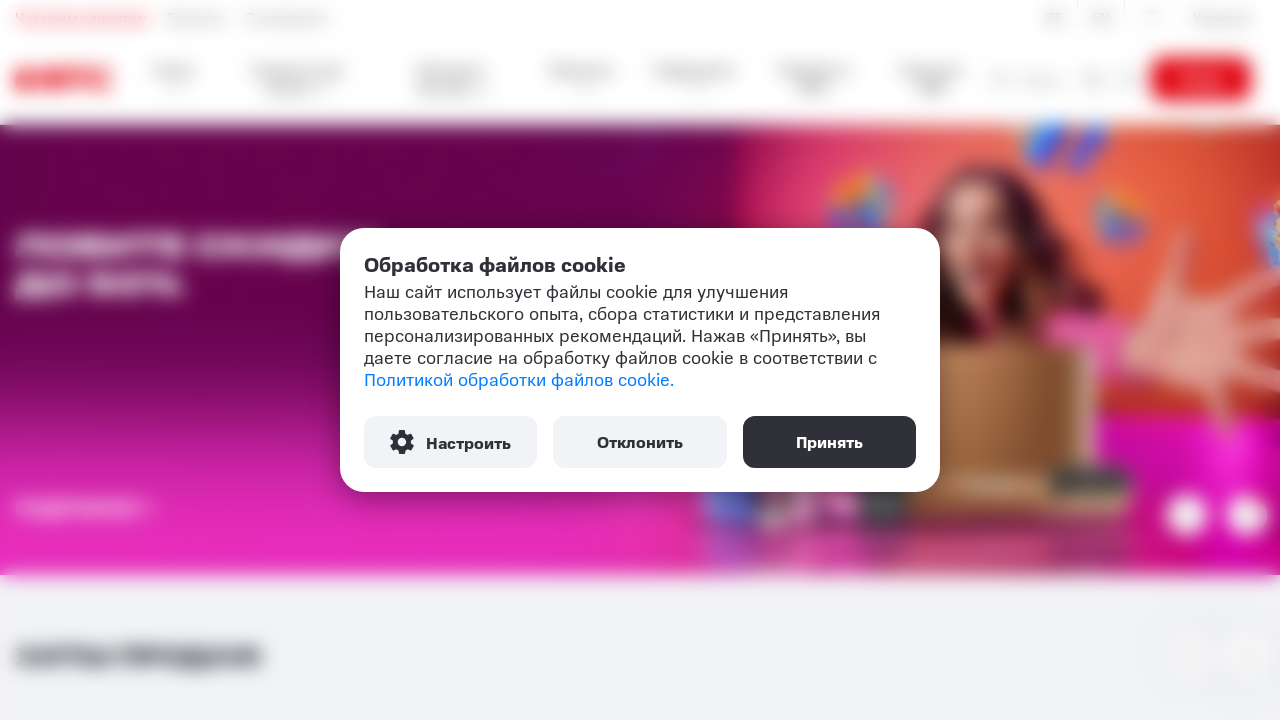

Verified that payment block title displays 'Онлайн пополнение без комиссии'
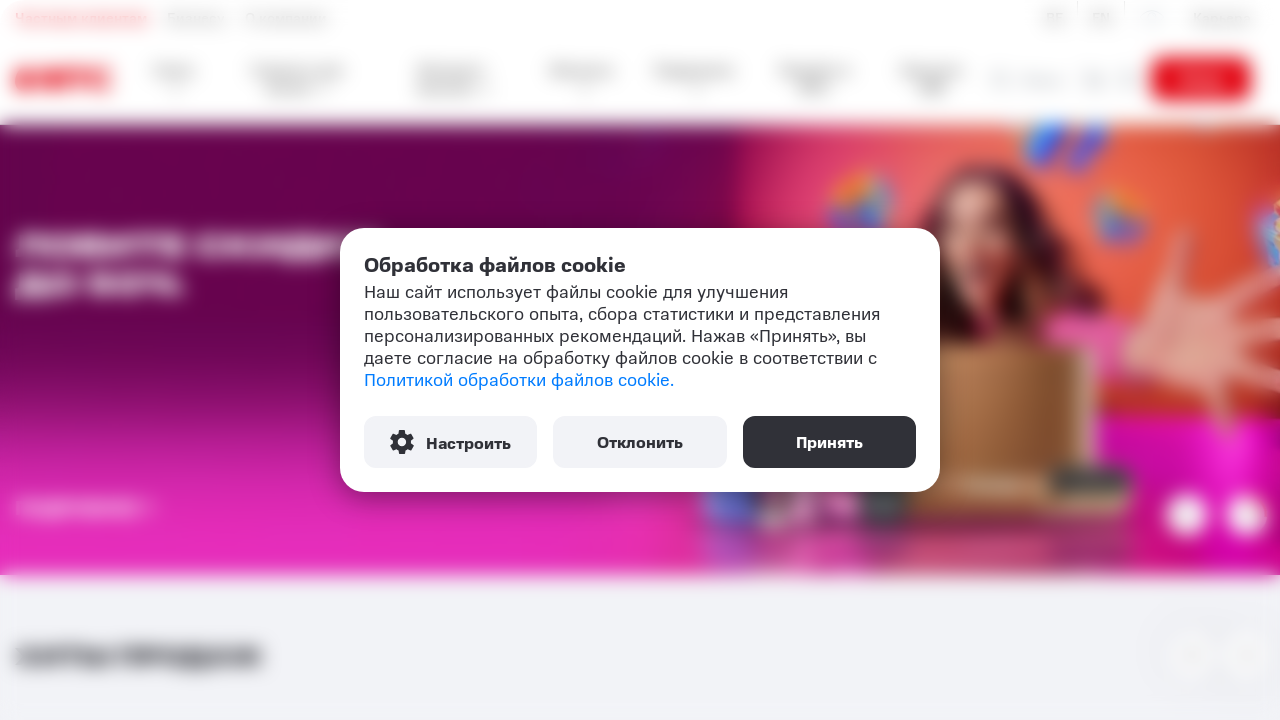

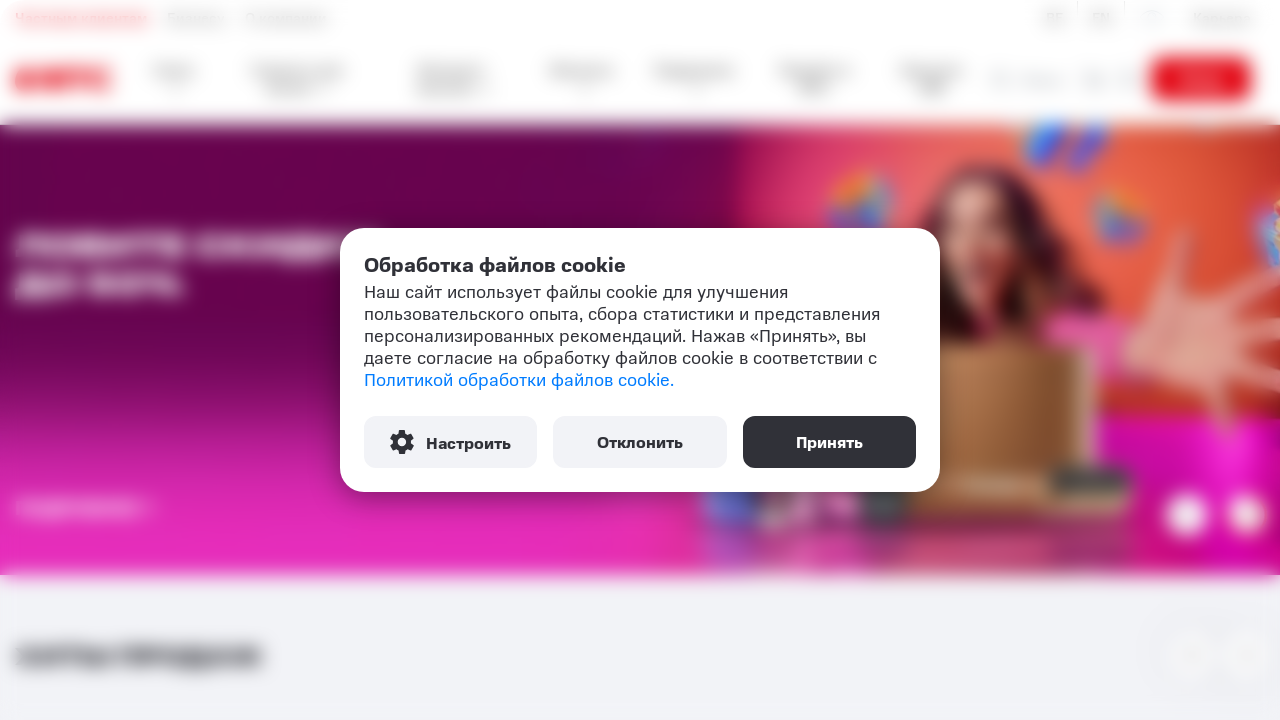